Tests browser window handling by clicking a button that opens a new window, then switching between the windows to verify they opened correctly.

Starting URL: https://demoqa.com/browser-windows

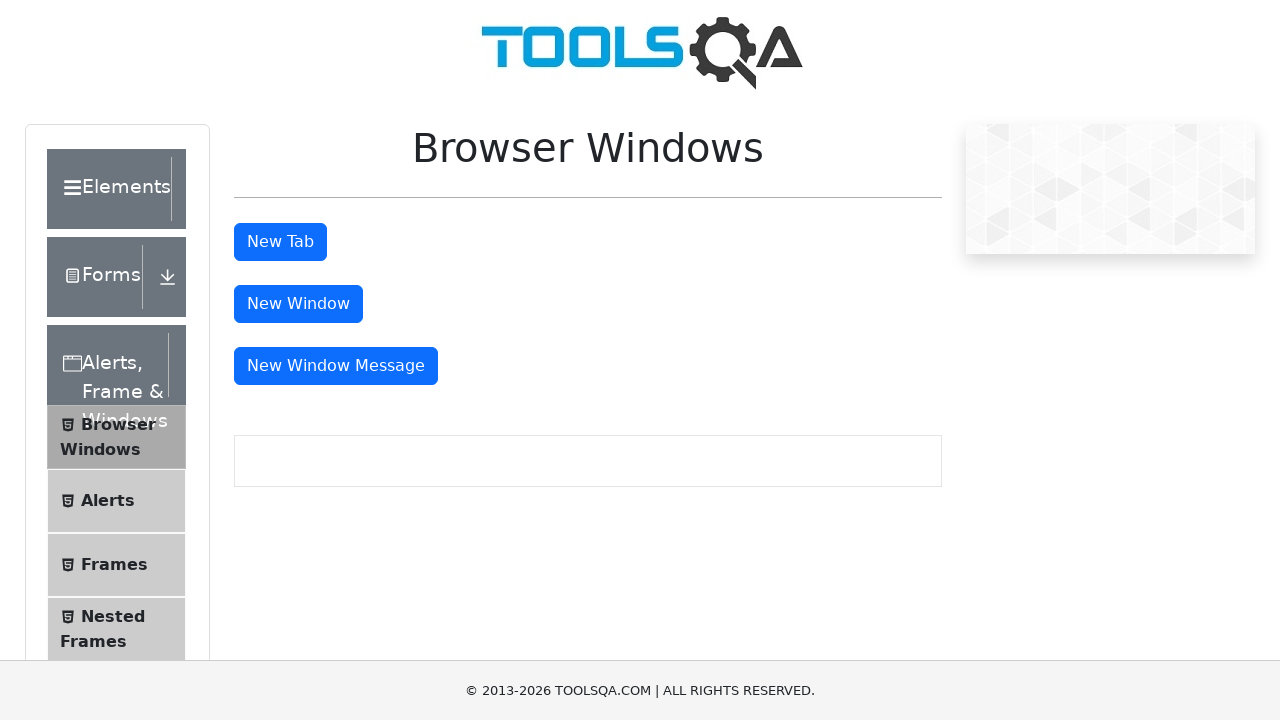

Clicked the 'New Window' button to open a new browser window at (298, 304) on #windowButton
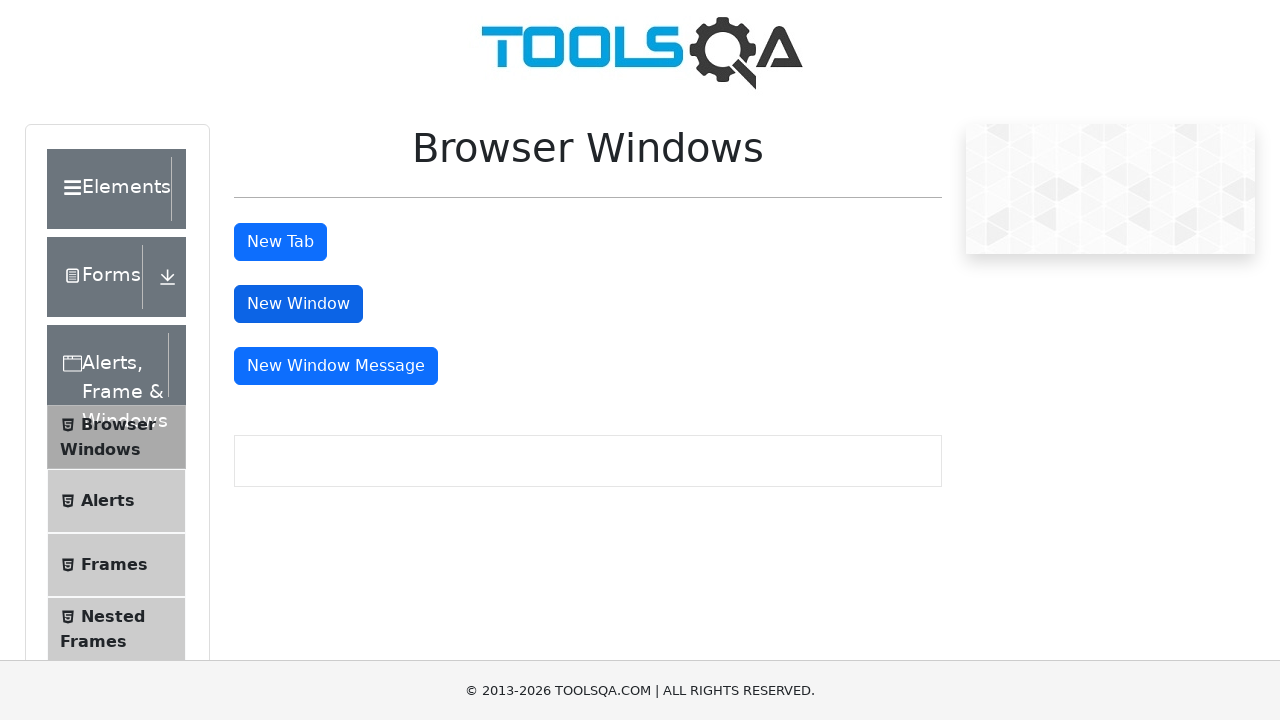

Waited for new page to open and captured the new page object at (298, 304) on #windowButton
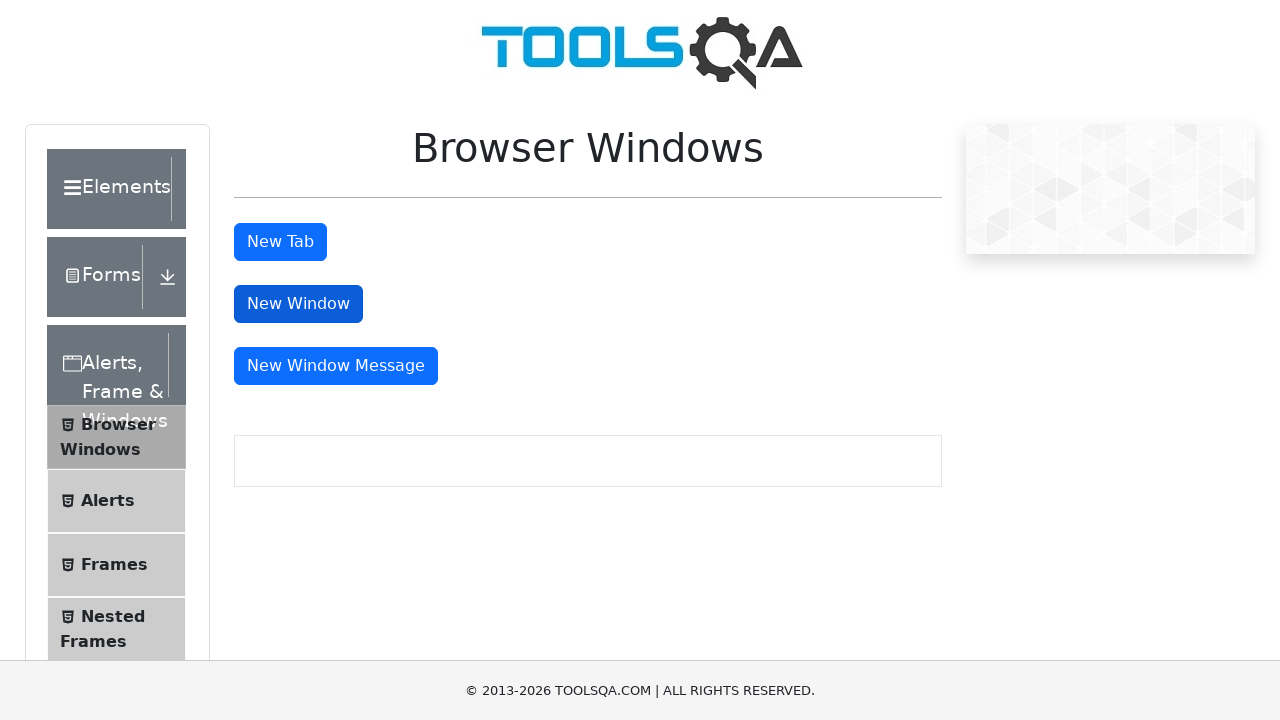

Retrieved the new page object from context
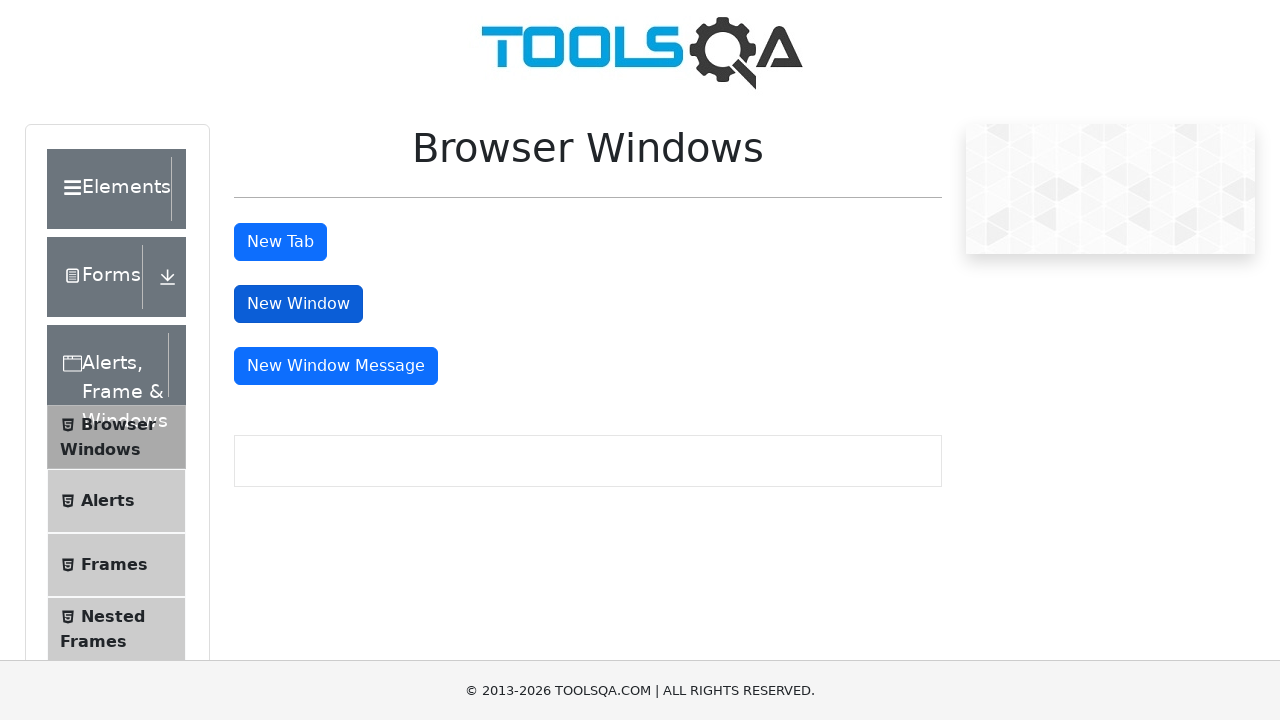

Waited for the new page to fully load
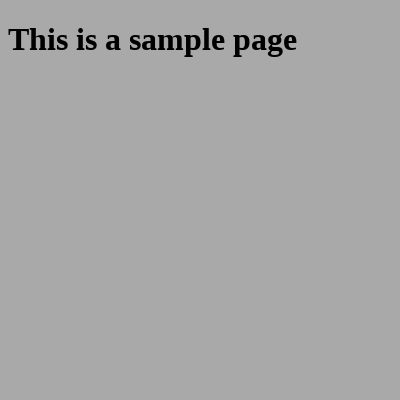

Brought the new page to the front to make it active
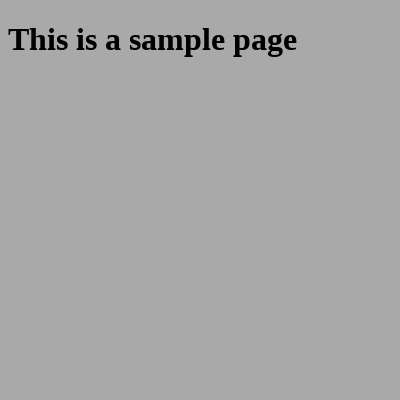

Verified that the sample heading element is present in the new window
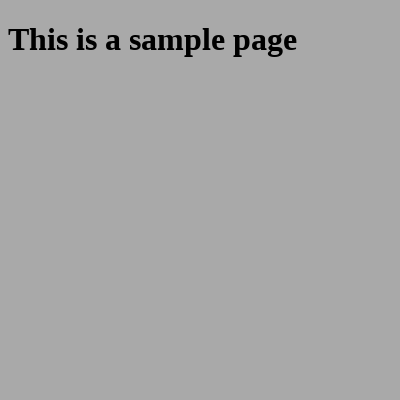

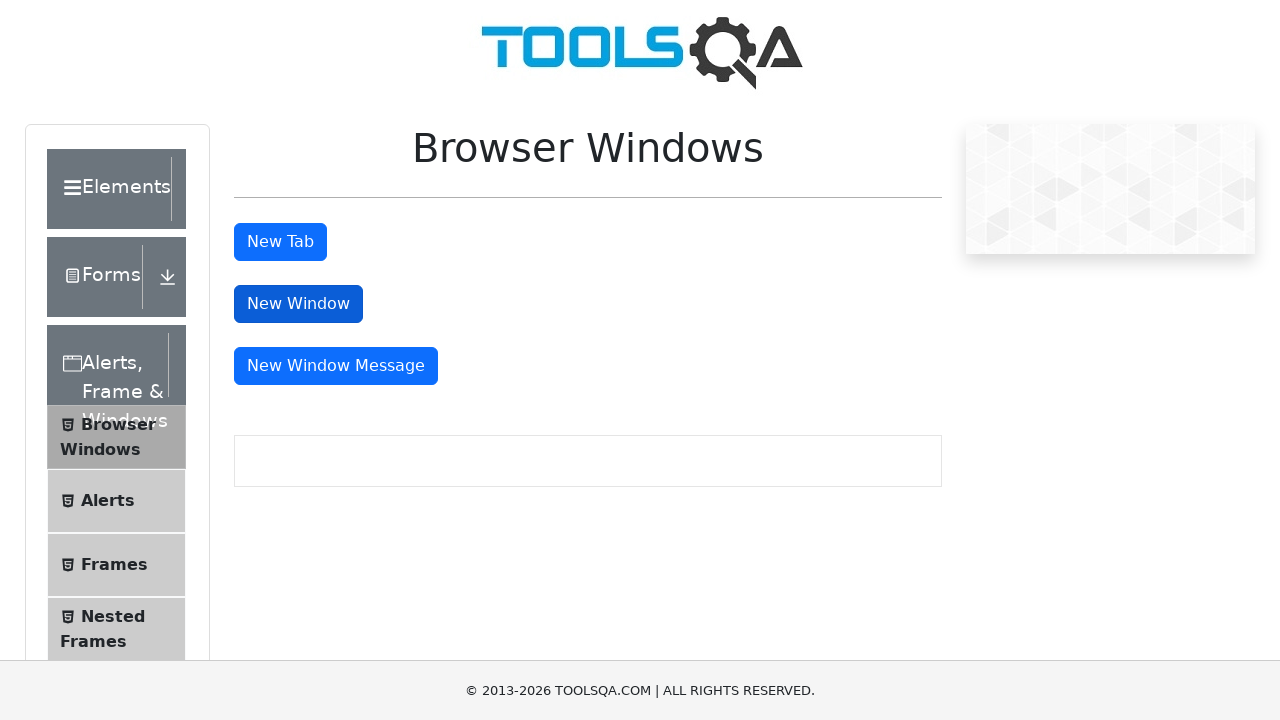